Tests drag and drop by offset functionality by dragging an element 200 pixels right and 150 pixels down

Starting URL: https://demoqa.com/dragabble

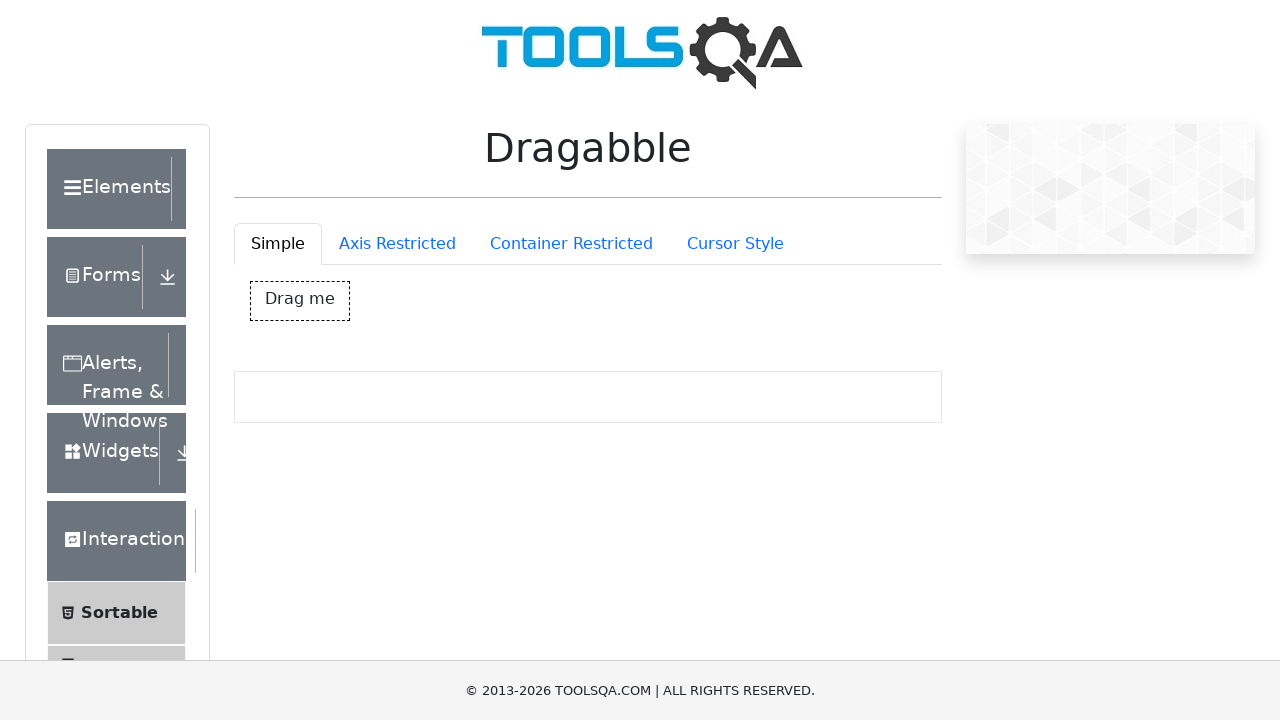

Waited for draggable box to be visible
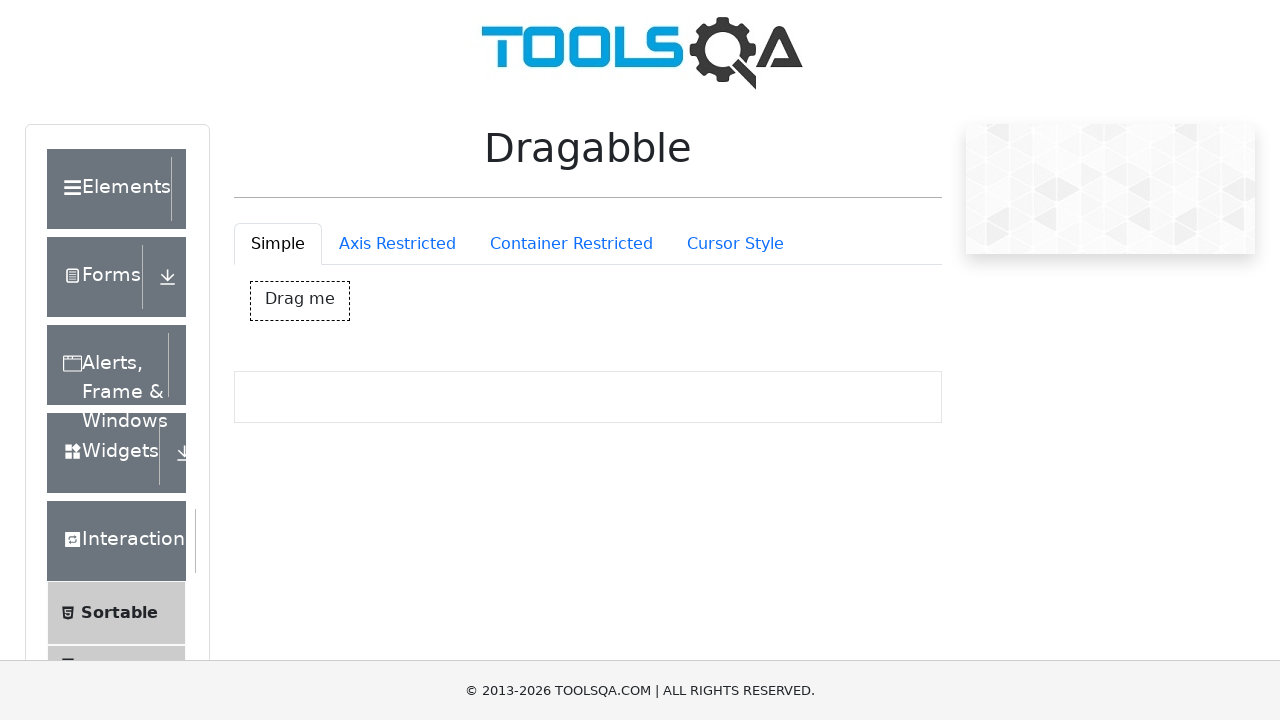

Retrieved bounding box of draggable element
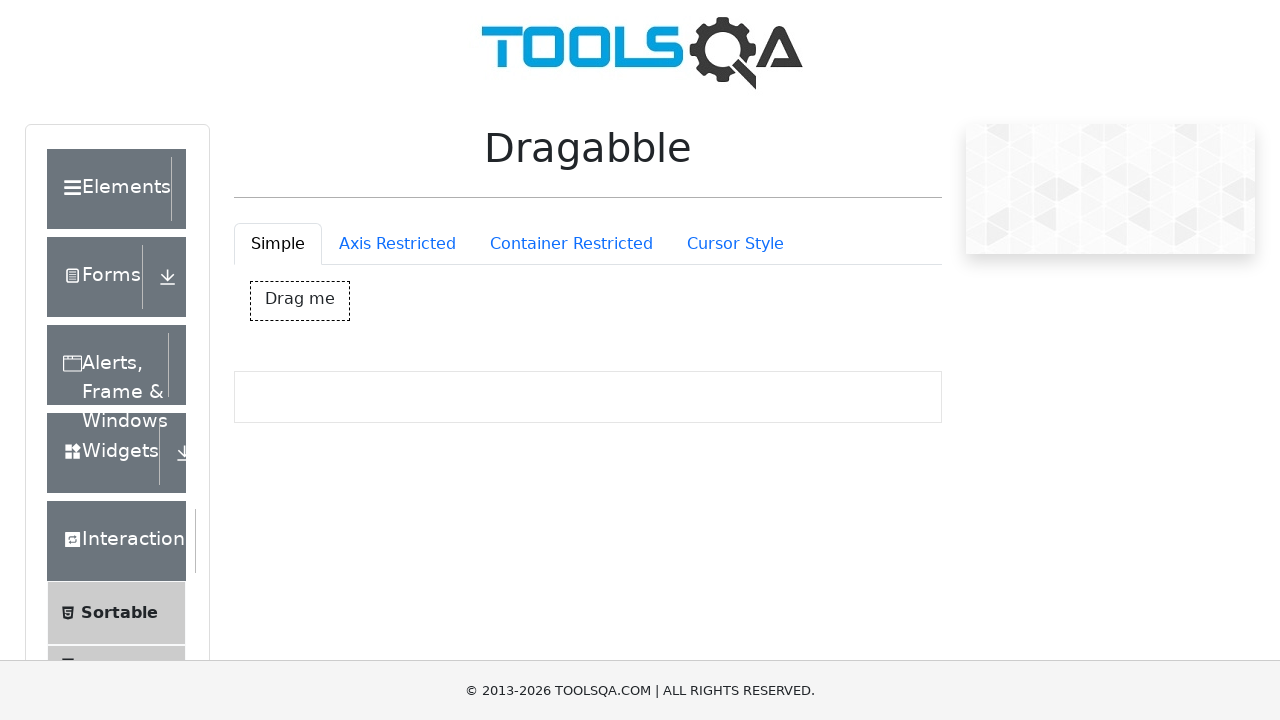

Moved mouse to center of draggable element at (300, 301)
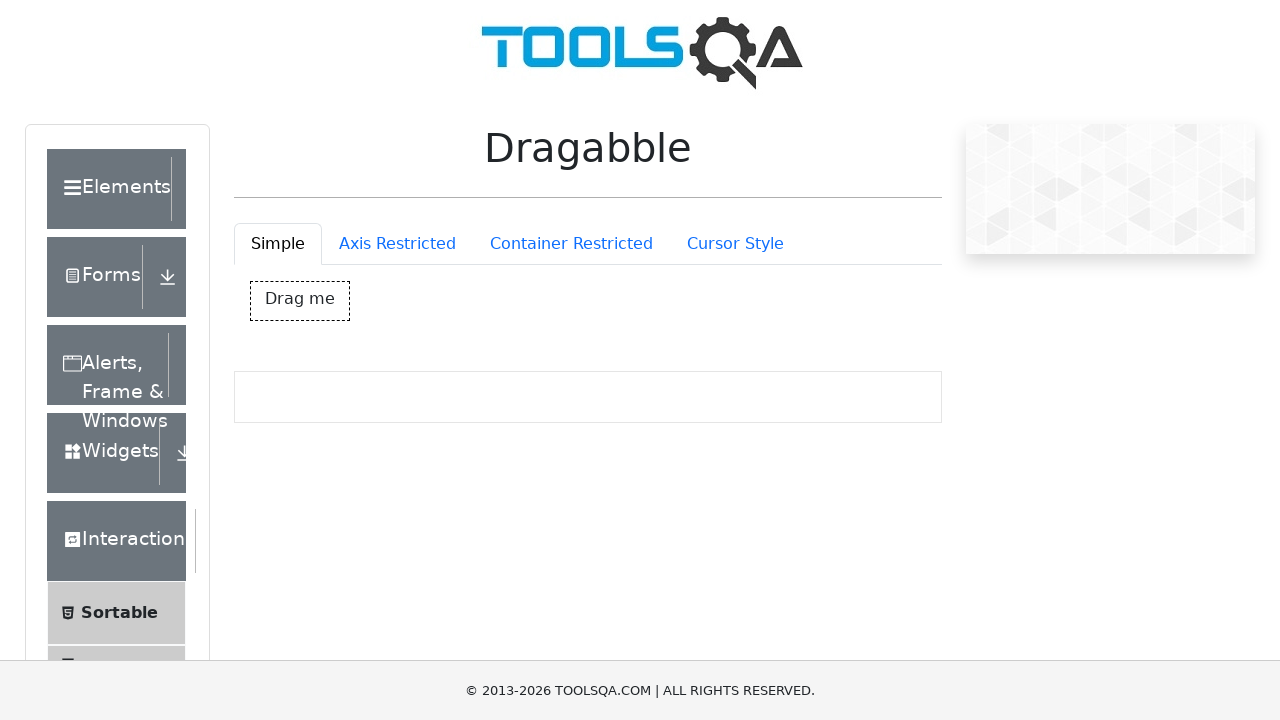

Pressed mouse button down to start drag at (300, 301)
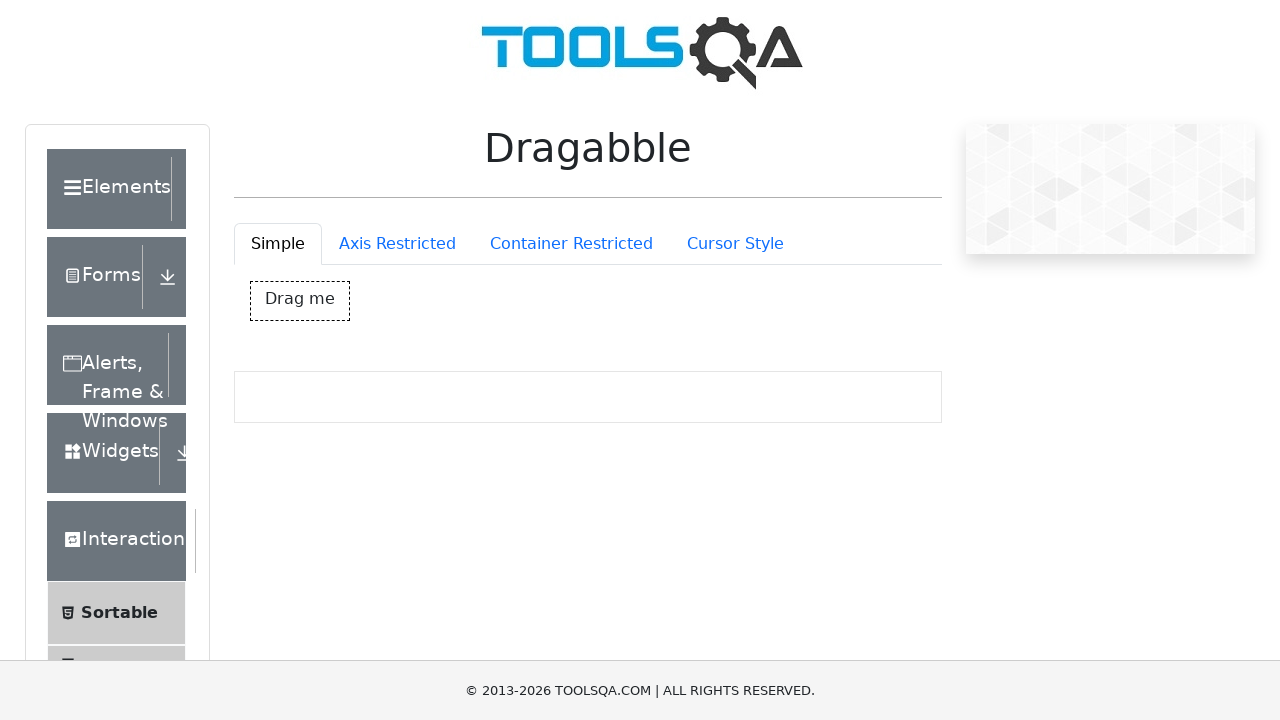

Dragged element 200 pixels right and 150 pixels down at (500, 451)
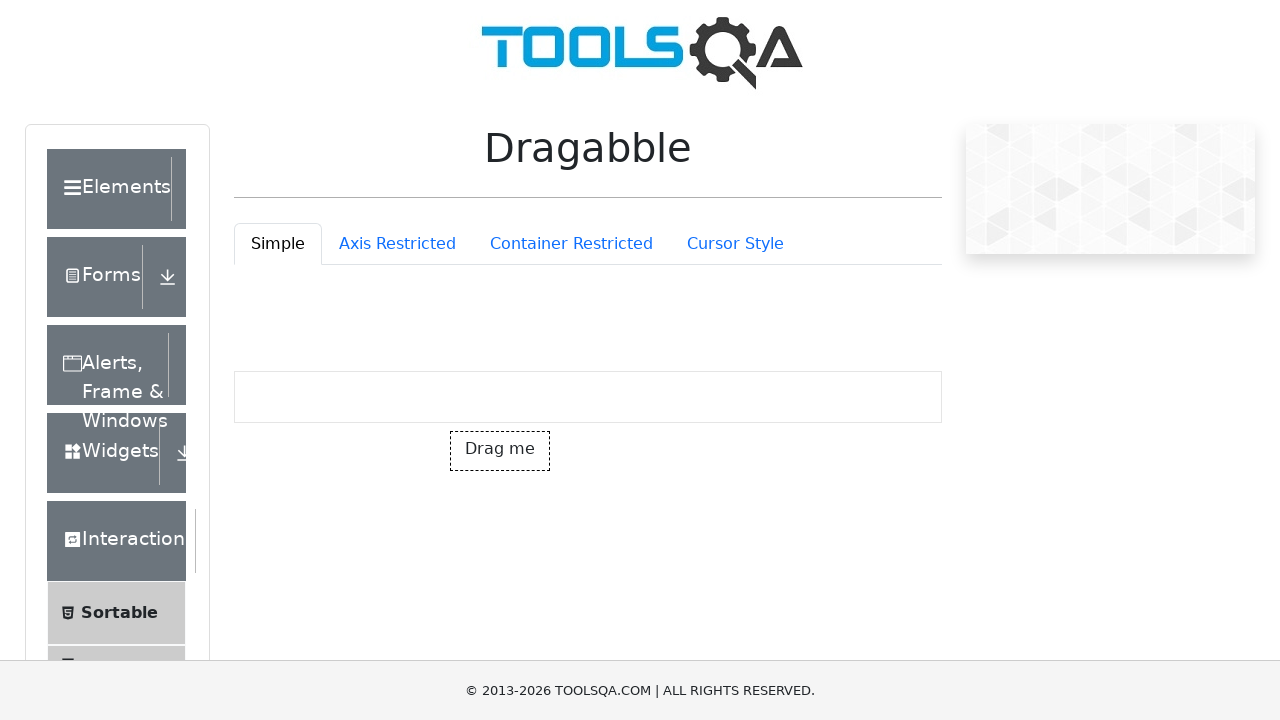

Released mouse button to complete drag and drop at (500, 451)
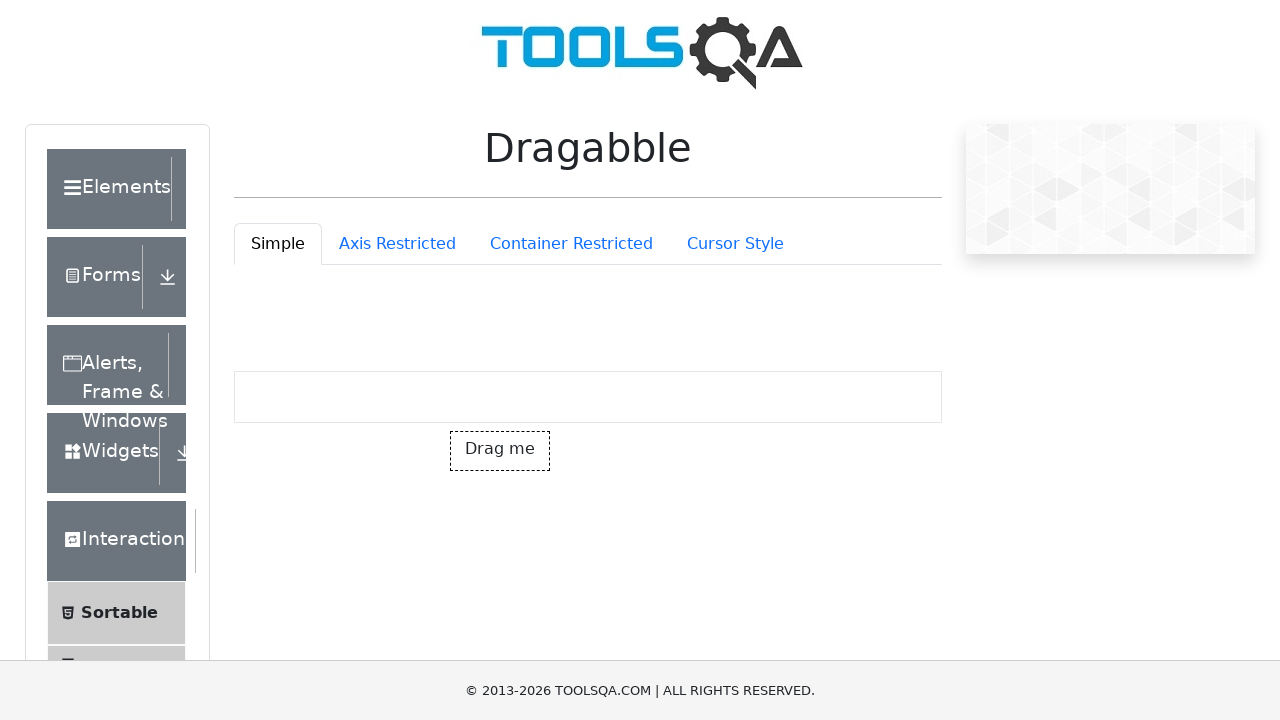

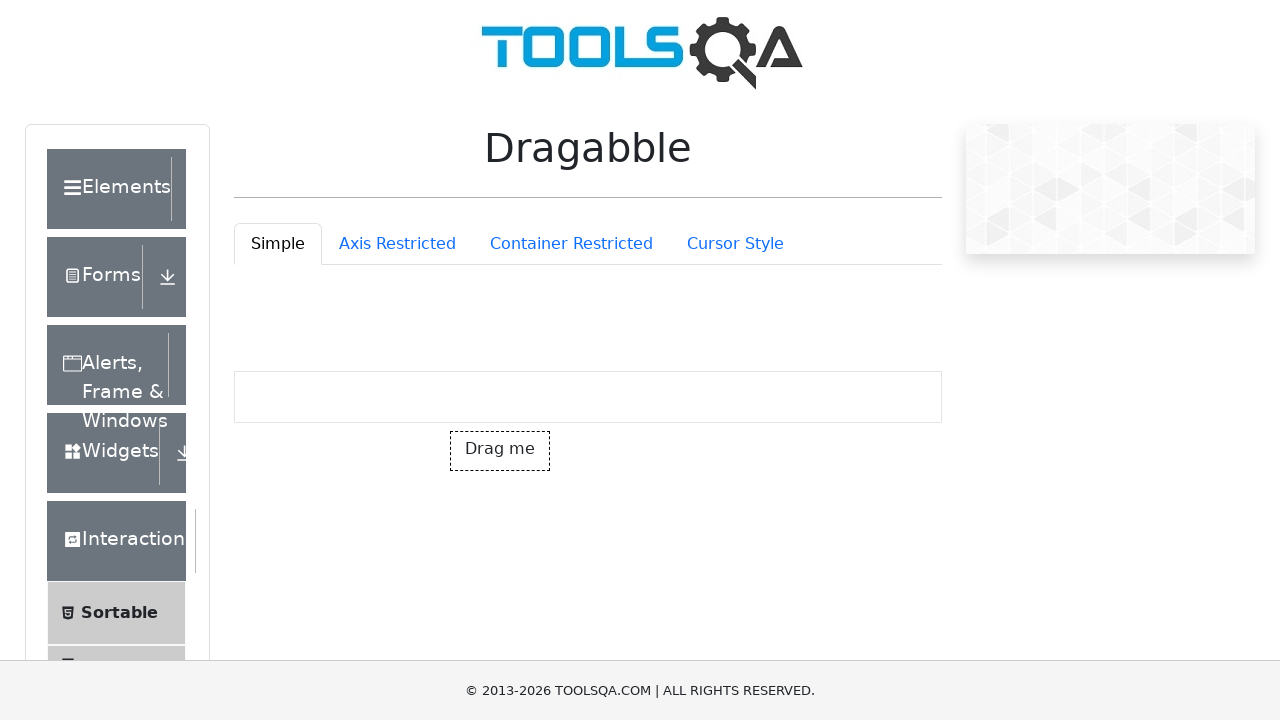